Tests JavaScript prompt dialog by entering text and accepting it

Starting URL: https://automationfc.github.io/basic-form/index.html

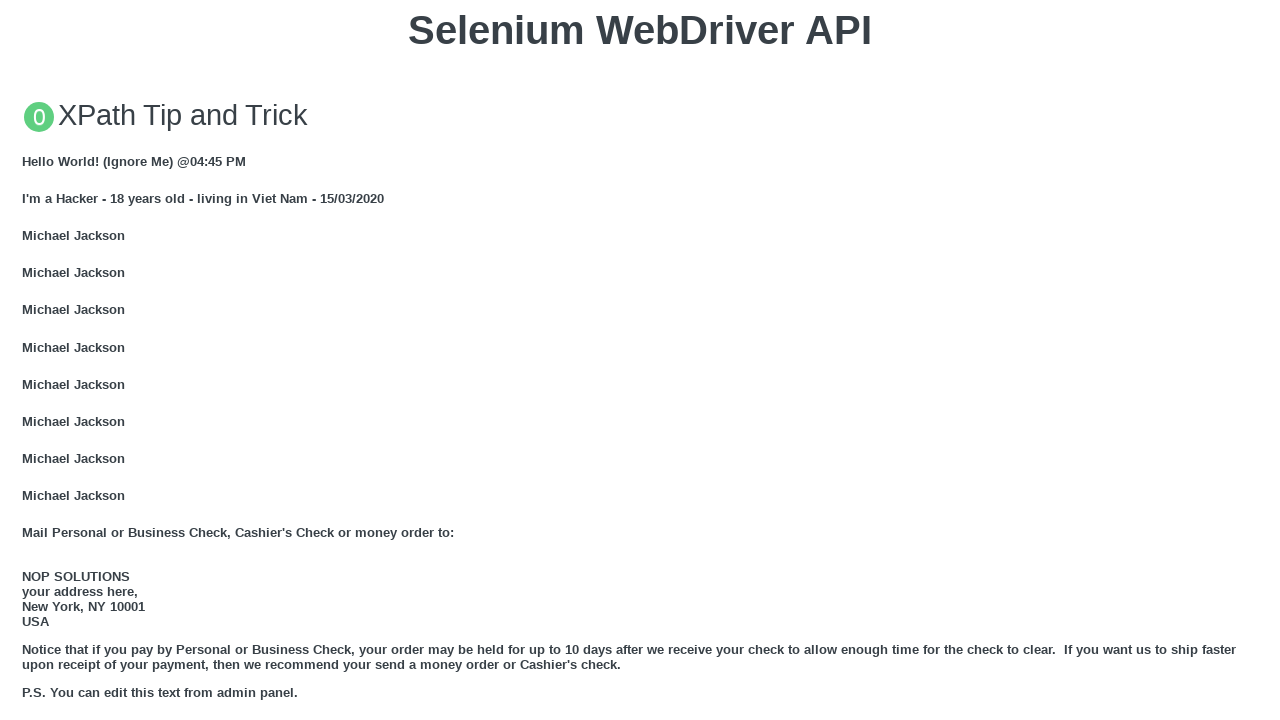

Set up dialog handler to accept prompt with text 'I am Thanh'
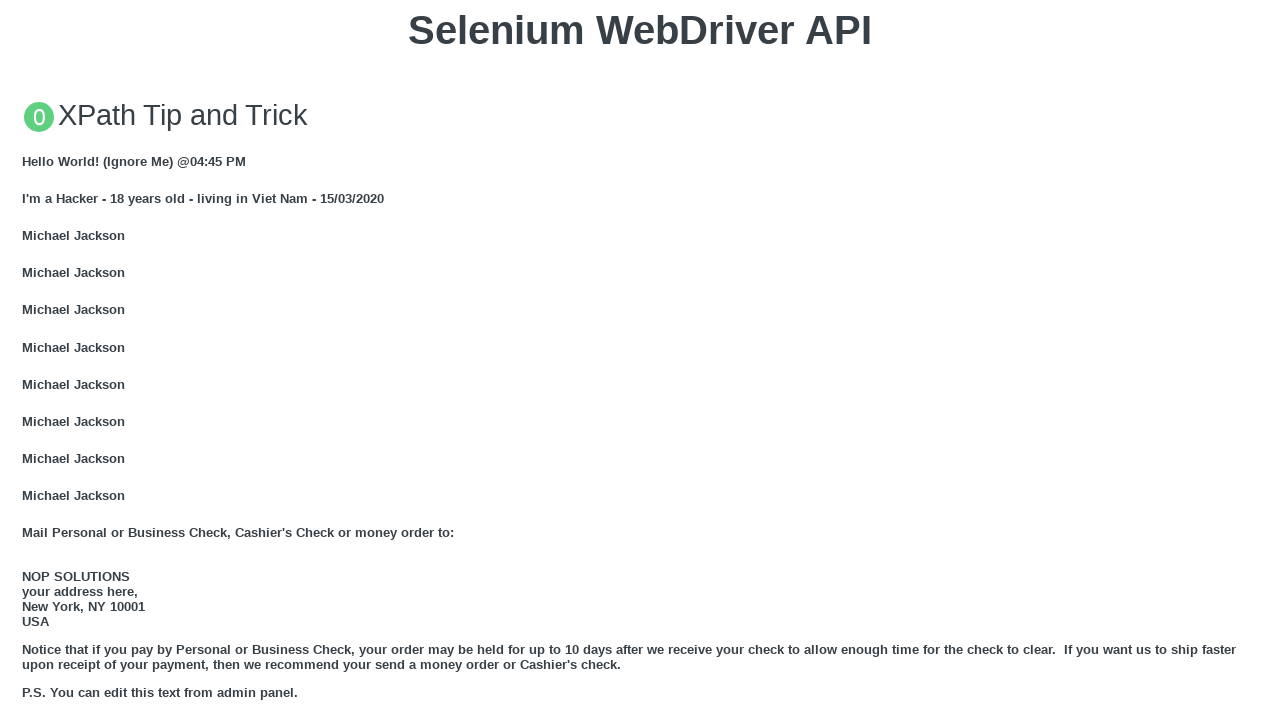

Clicked button to trigger JavaScript prompt dialog at (640, 360) on xpath=//button[text()='Click for JS Prompt']
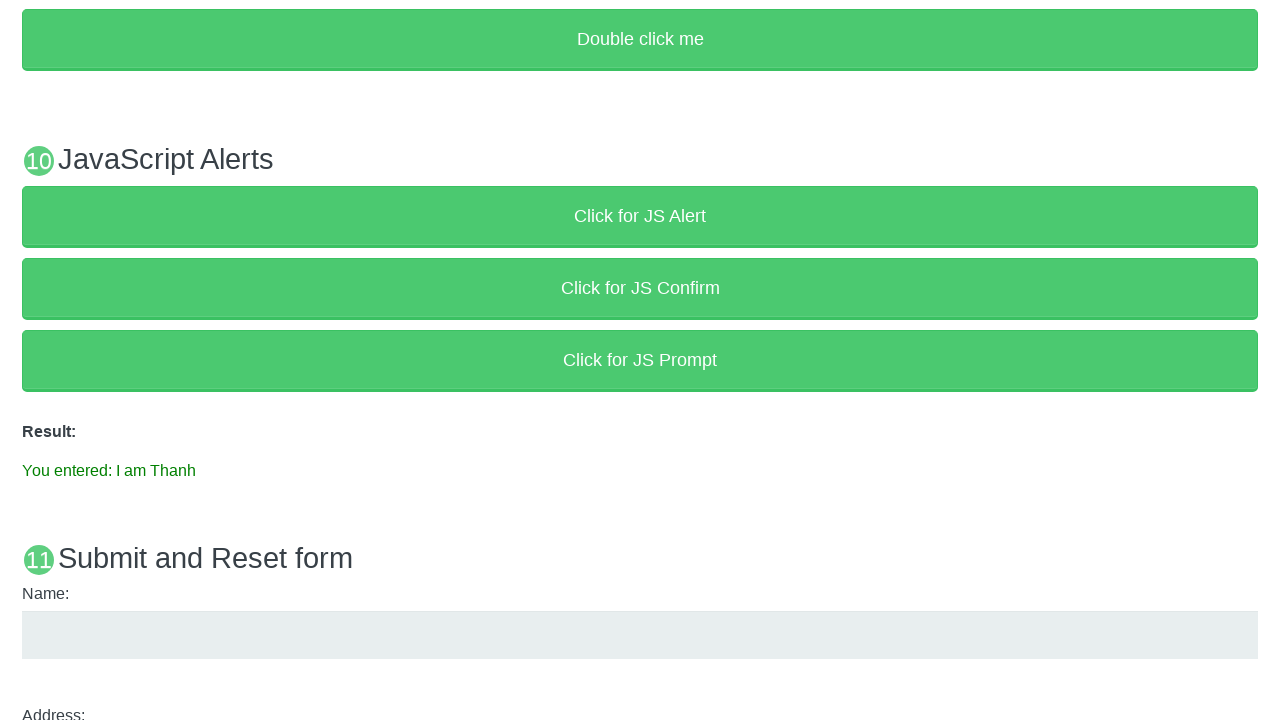

Verified result text contains entered text 'You entered: I am Thanh'
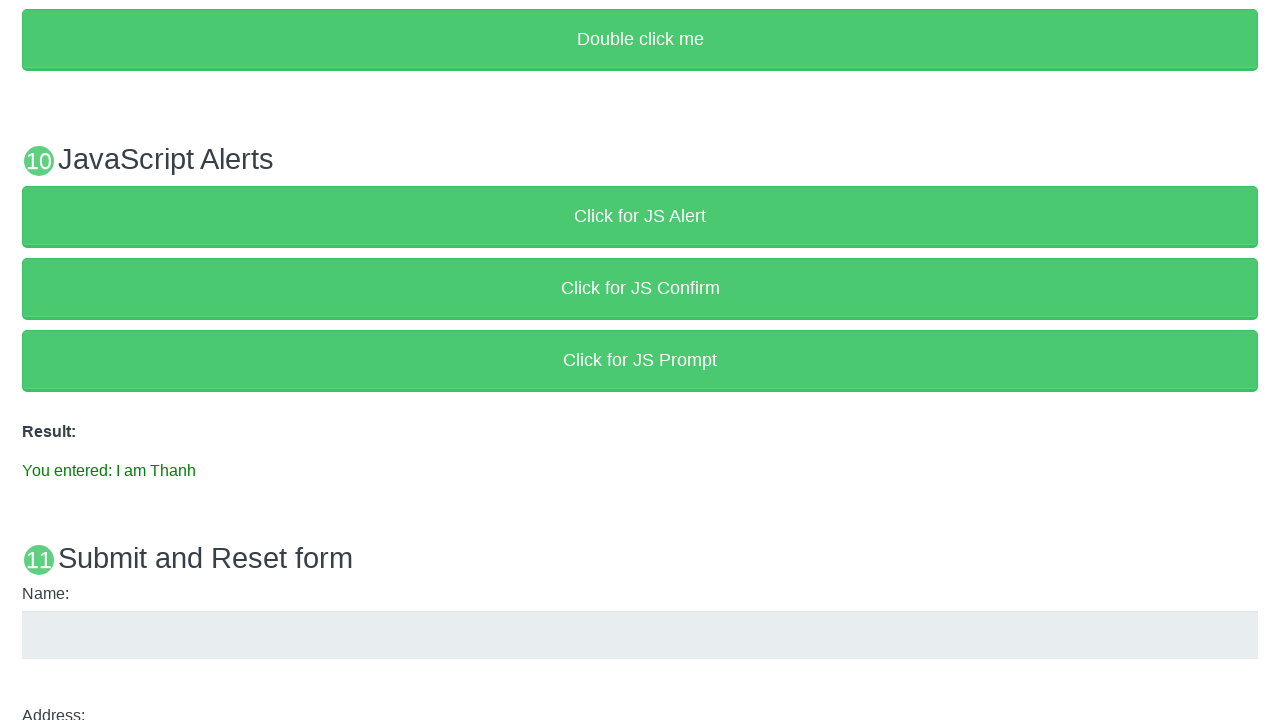

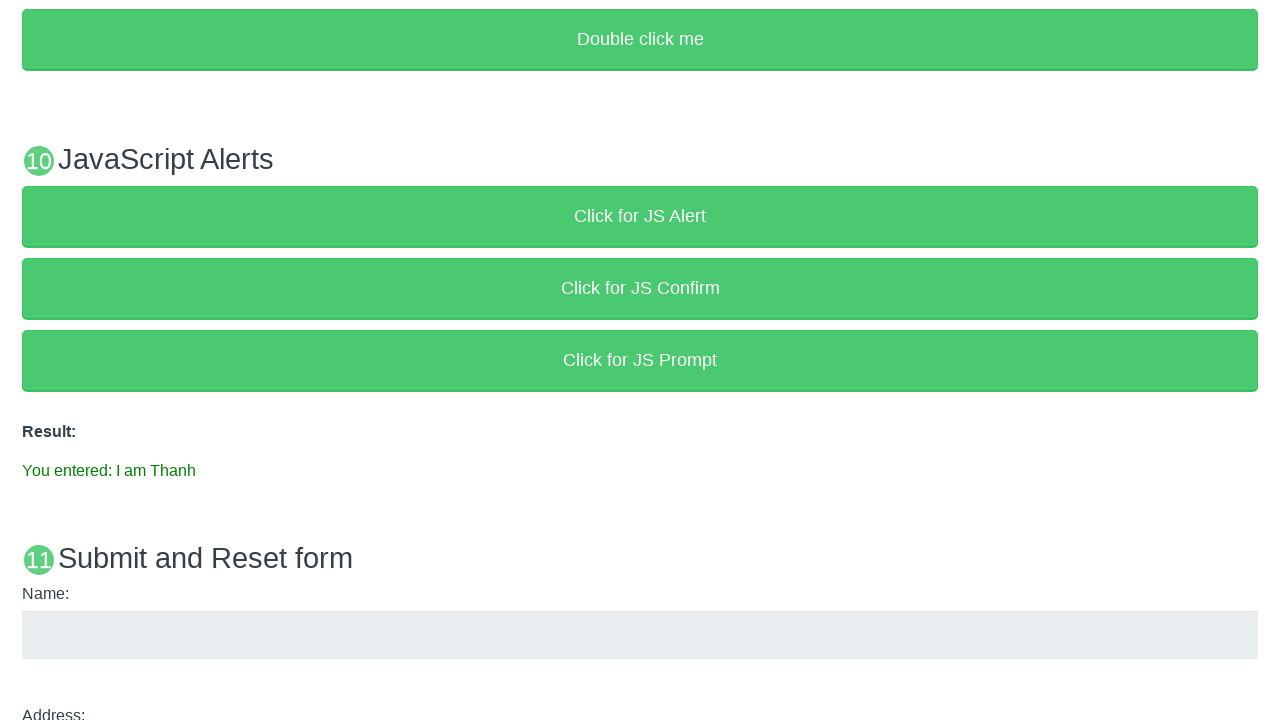